Tests GitHub wiki page by navigating to the Selenide repository, clicking on the Wiki tab, filtering for "SoftAssertions", and verifying the page content contains expected code example

Starting URL: https://github.com/selenide/selenide

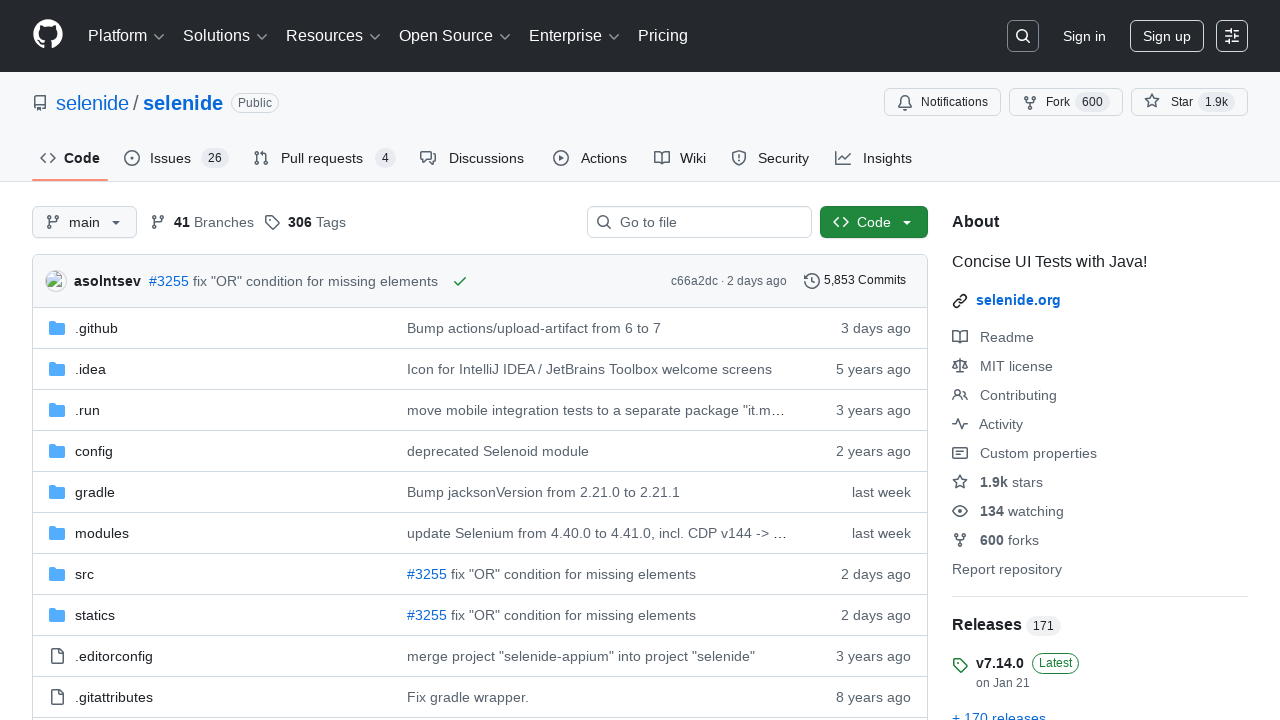

Clicked on the Wiki tab at (680, 158) on #wiki-tab
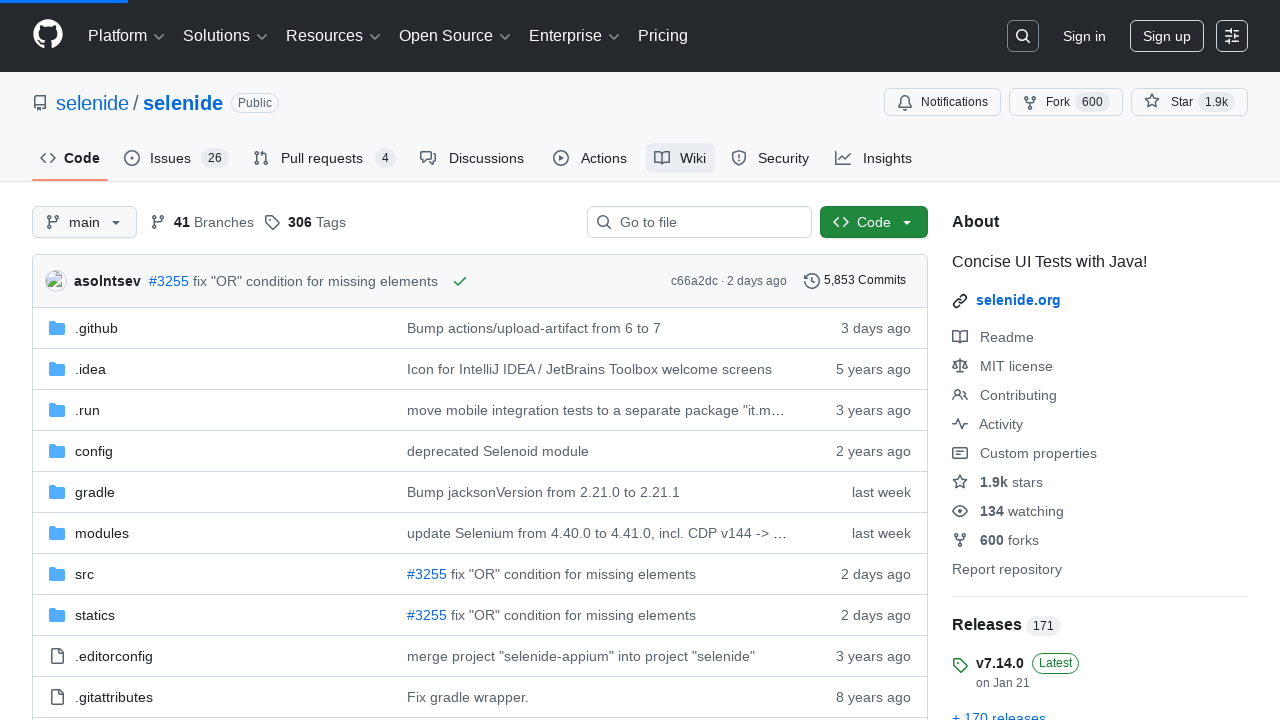

Filled wiki pages filter with 'SoftAssertions' on #wiki-pages-box #wiki-pages-filter
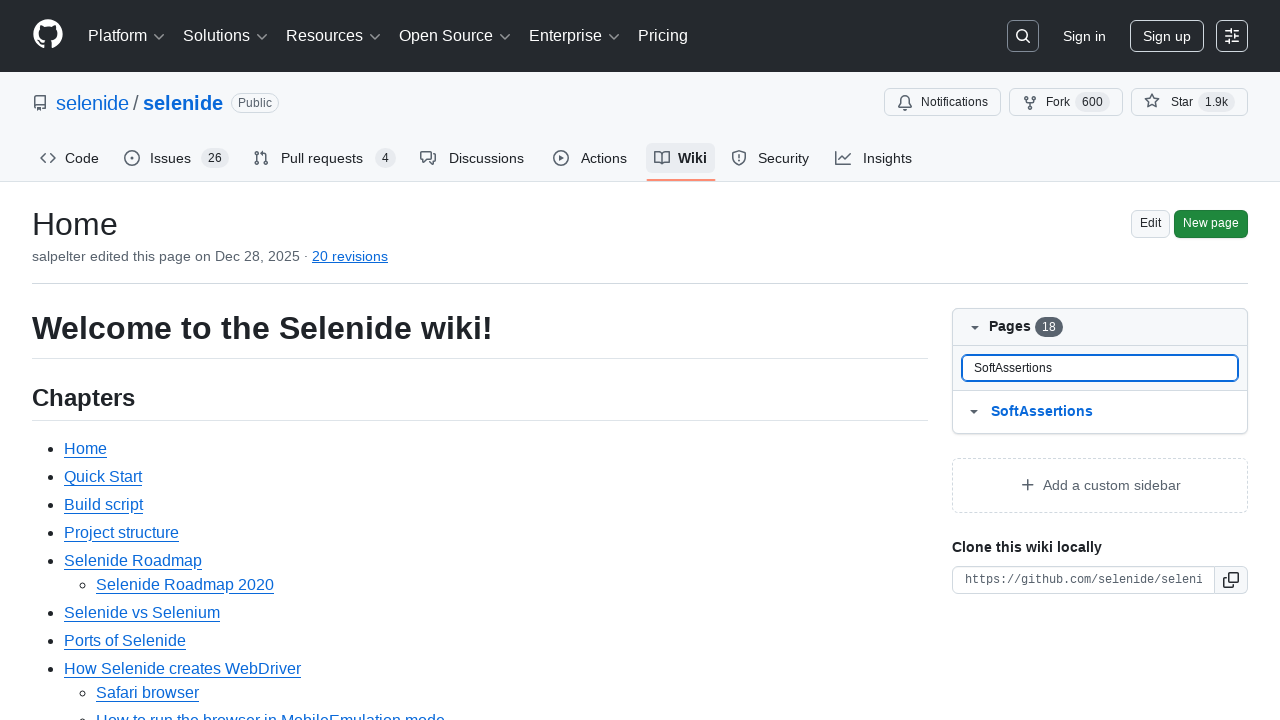

Clicked on SoftAssertions wiki page link at (1042, 412) on #wiki-pages-box >> text=SoftAssertions
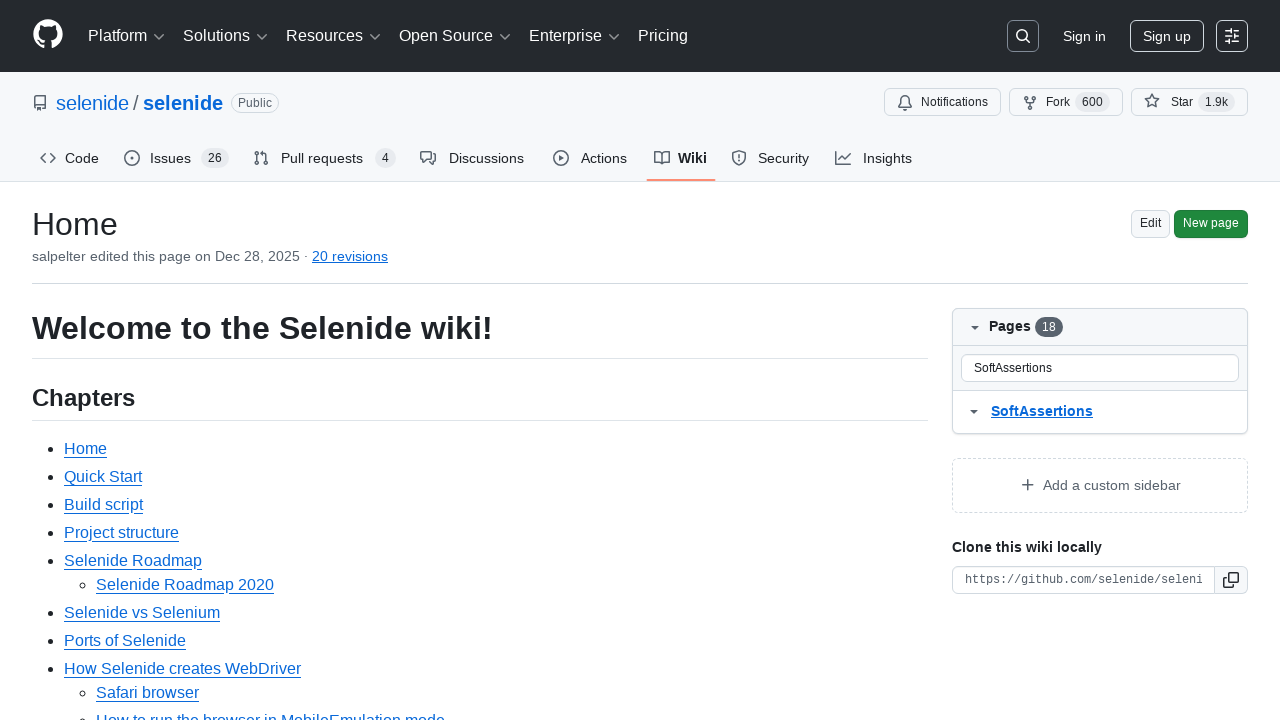

Waited for wiki body element to load
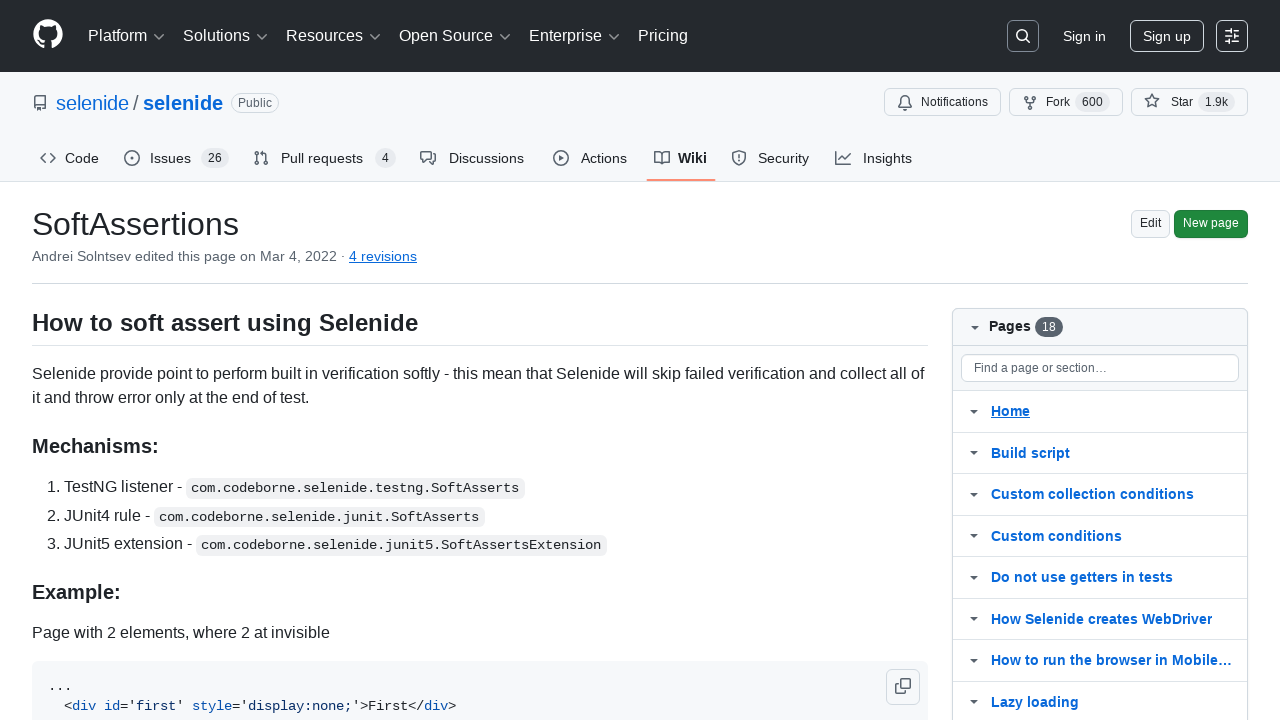

Wiki body element is ready for verification
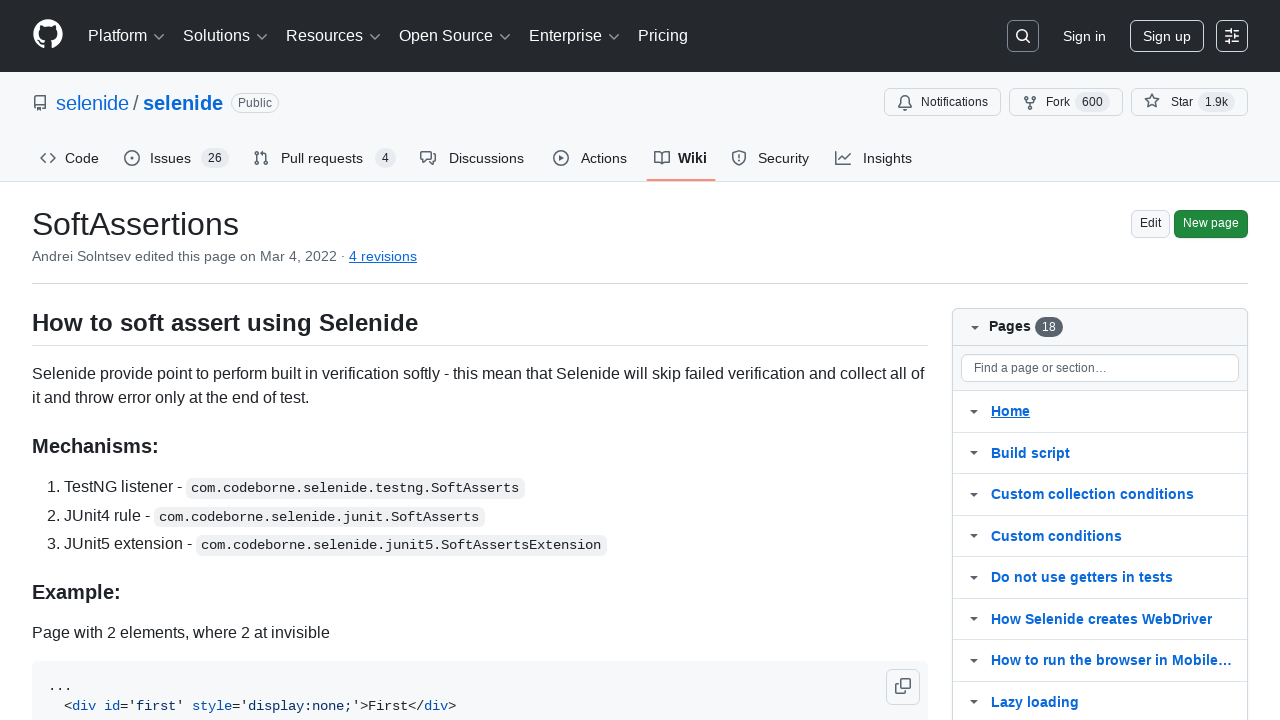

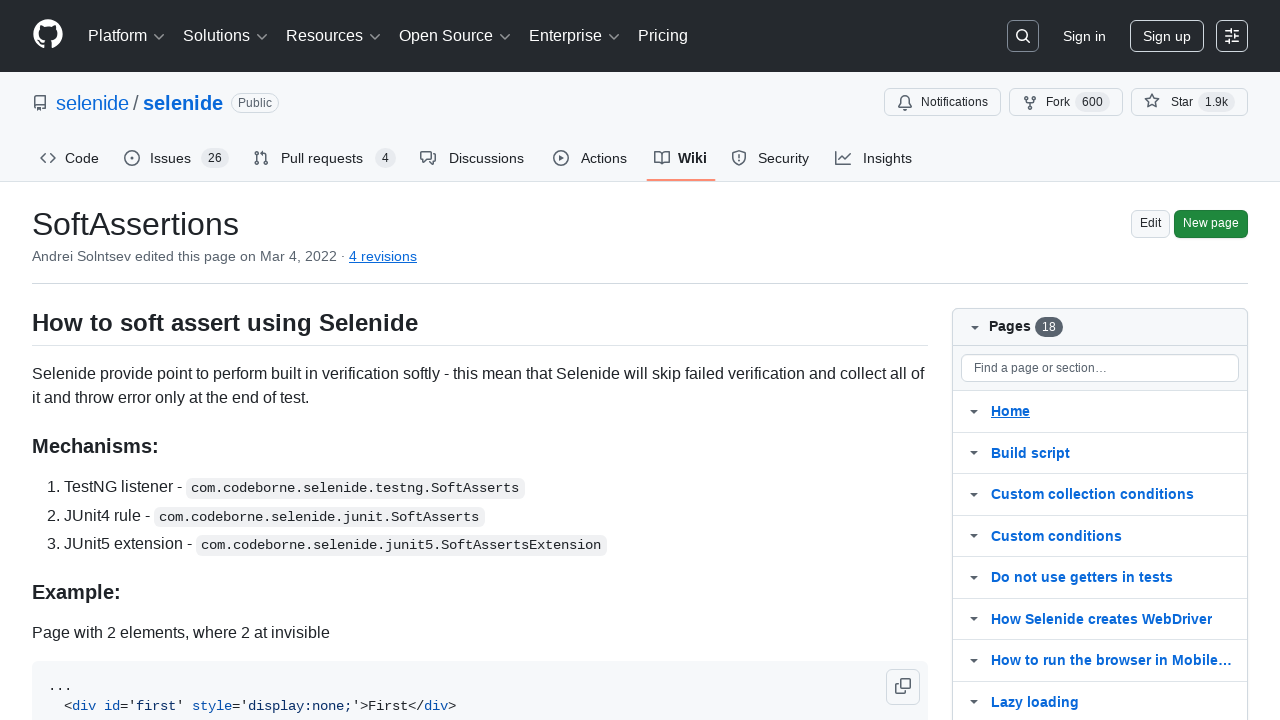